Tests filtering to display only active (incomplete) items by clicking the Active link

Starting URL: https://demo.playwright.dev/todomvc

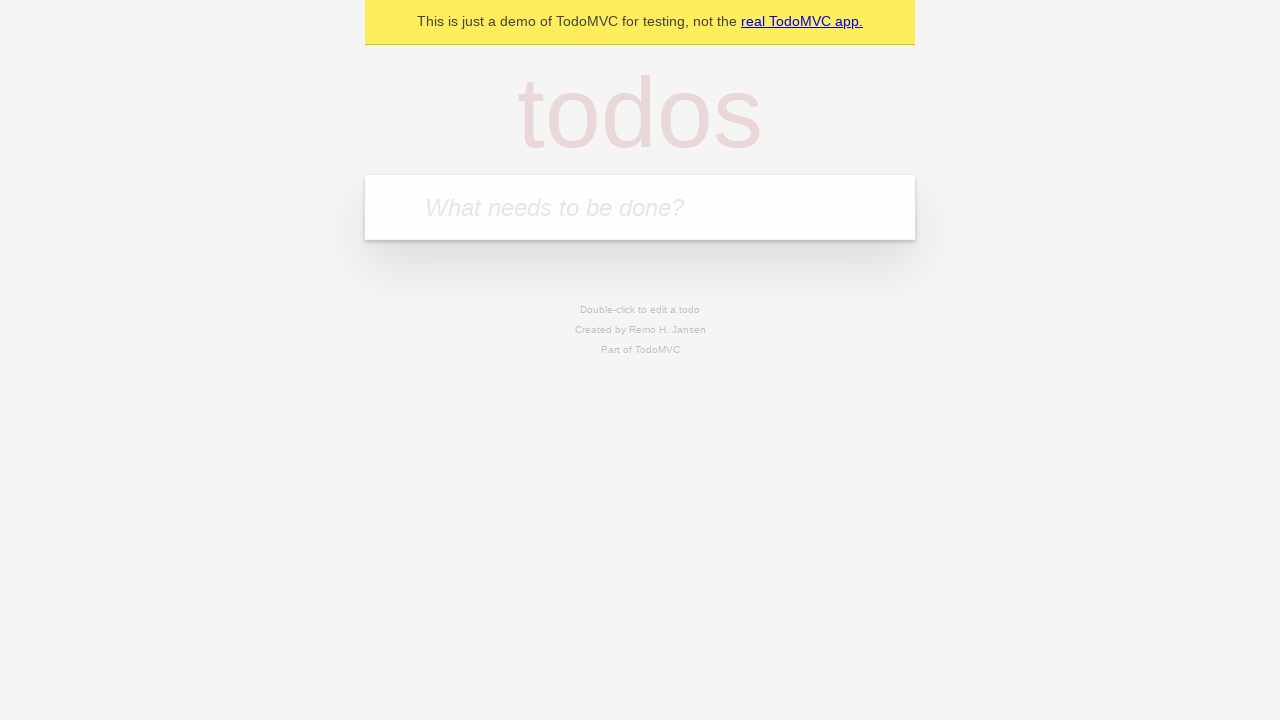

Filled todo input with 'buy some cheese' on internal:attr=[placeholder="What needs to be done?"i]
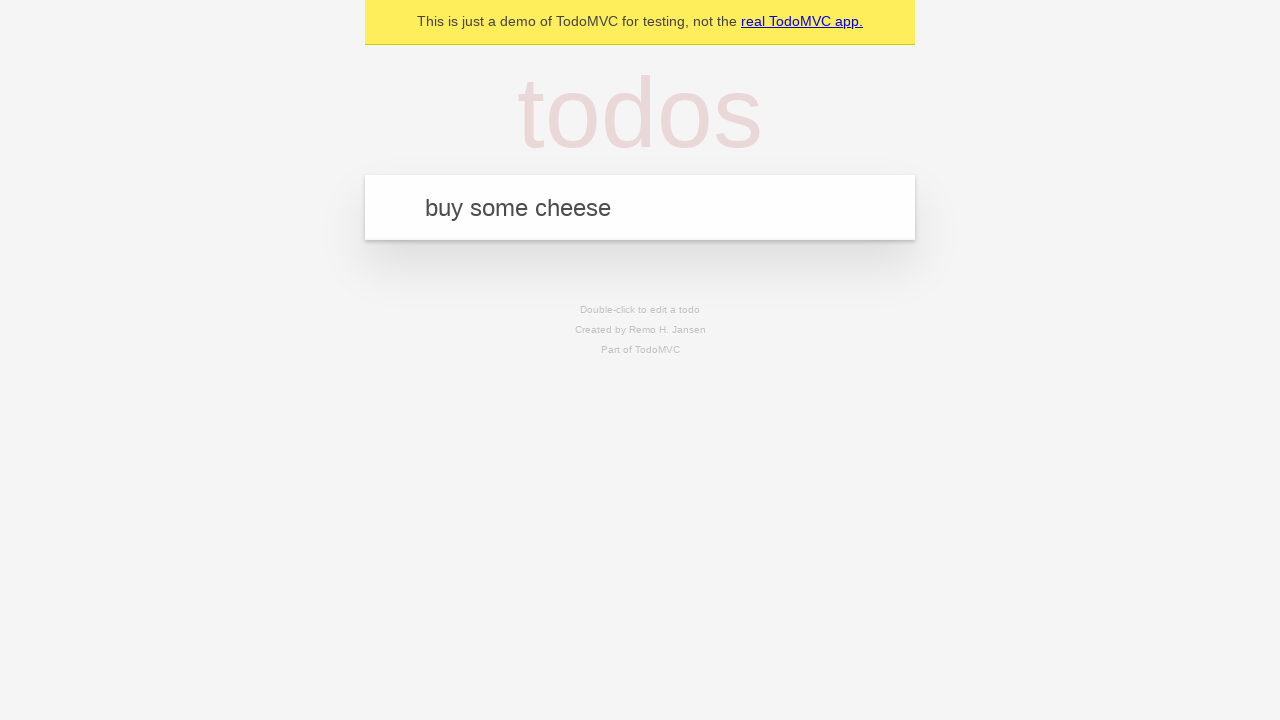

Pressed Enter to add first todo item on internal:attr=[placeholder="What needs to be done?"i]
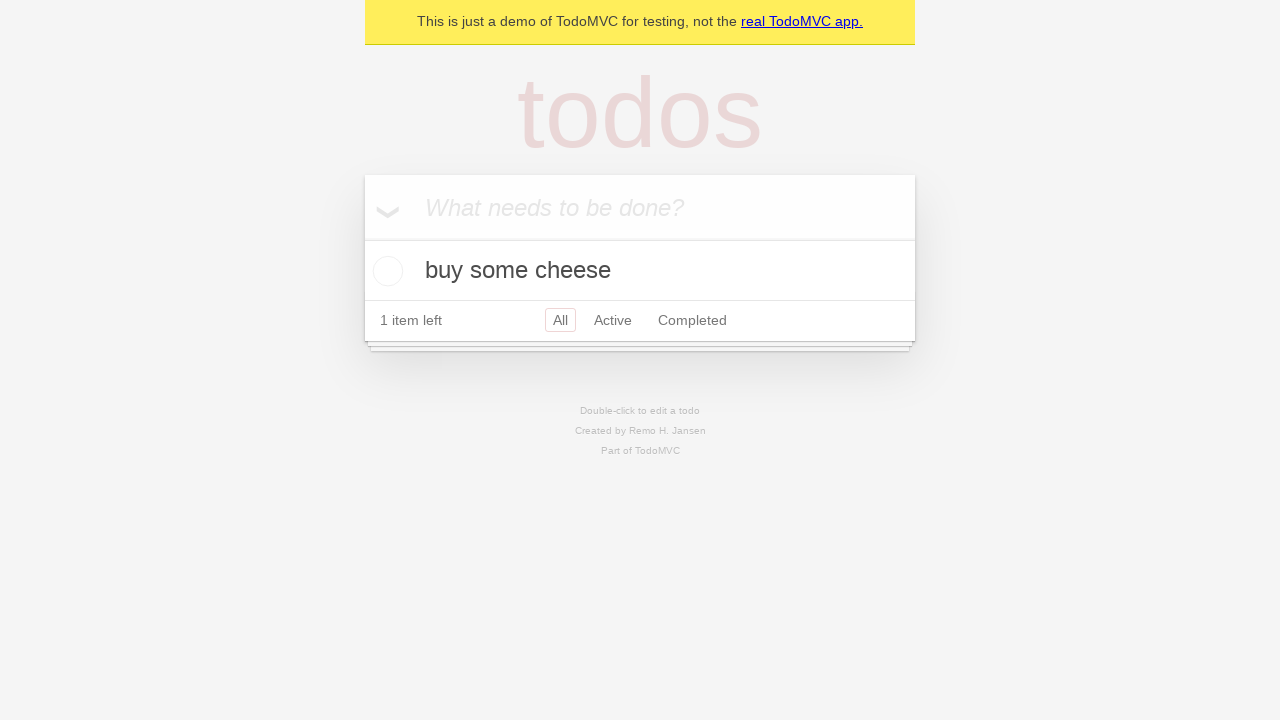

Filled todo input with 'feed the cat' on internal:attr=[placeholder="What needs to be done?"i]
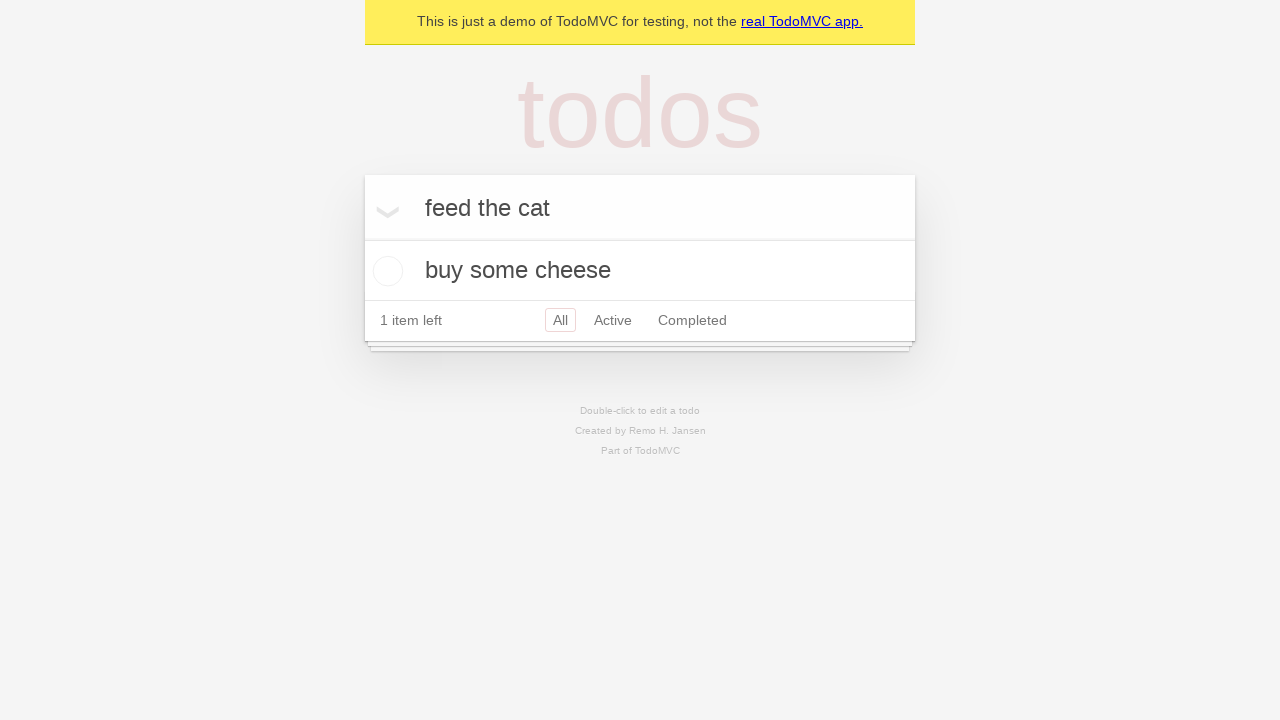

Pressed Enter to add second todo item on internal:attr=[placeholder="What needs to be done?"i]
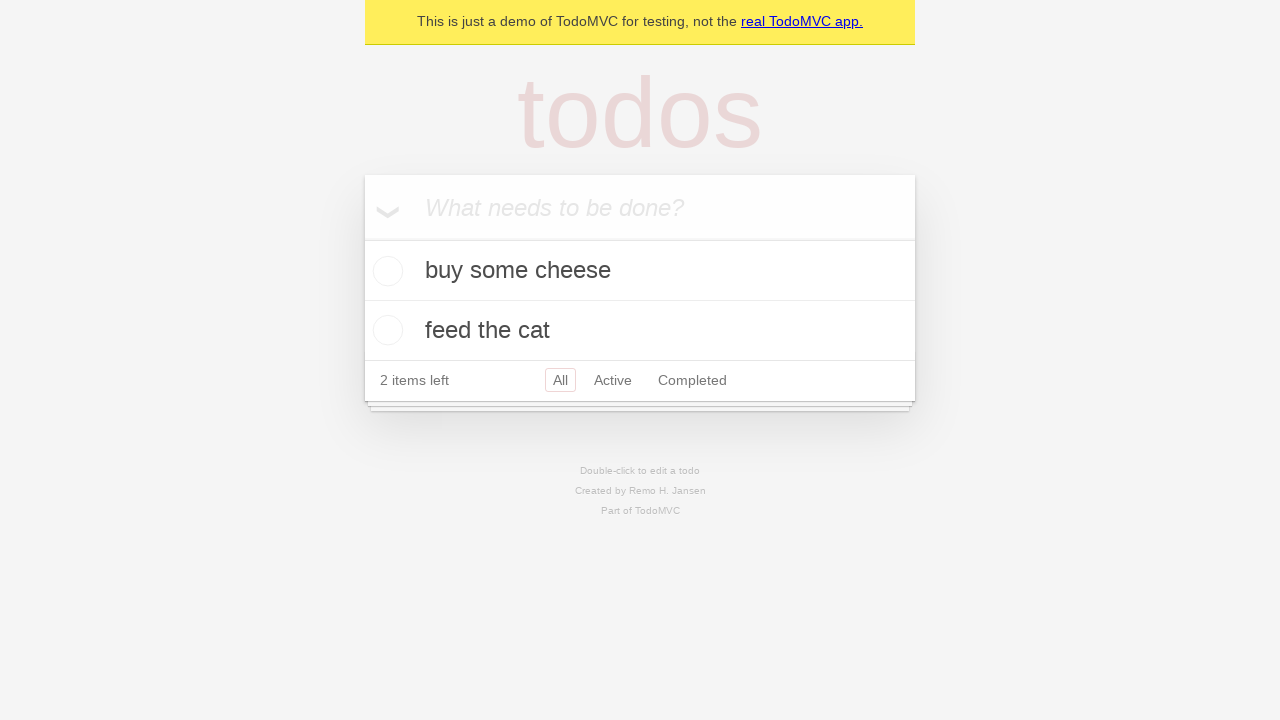

Filled todo input with 'book a doctors appointment' on internal:attr=[placeholder="What needs to be done?"i]
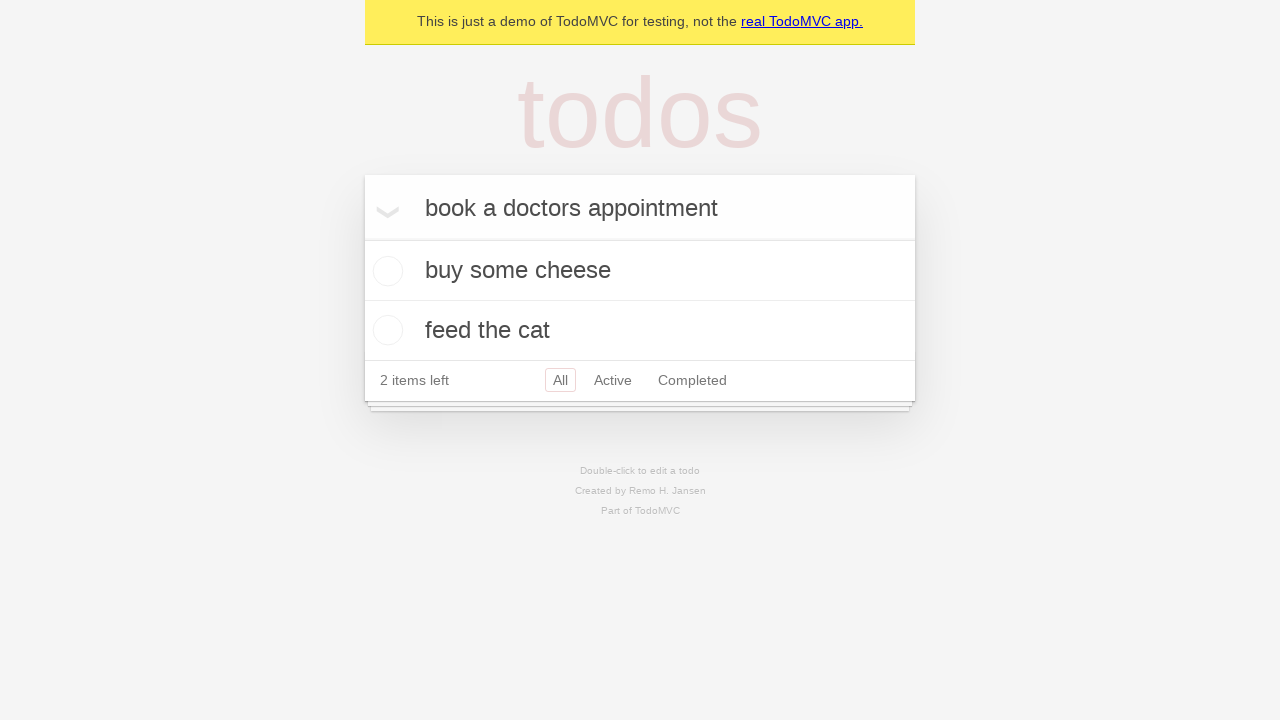

Pressed Enter to add third todo item on internal:attr=[placeholder="What needs to be done?"i]
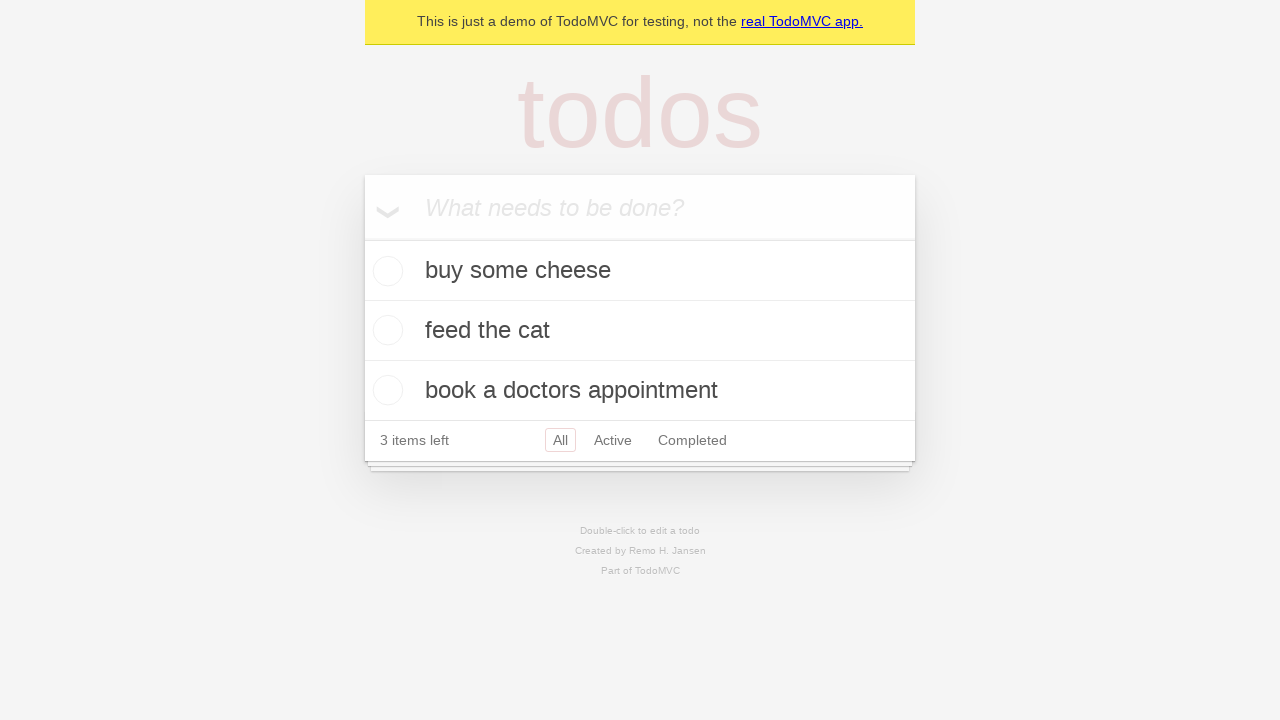

Marked second todo item 'feed the cat' as complete at (385, 330) on internal:testid=[data-testid="todo-item"s] >> nth=1 >> internal:role=checkbox
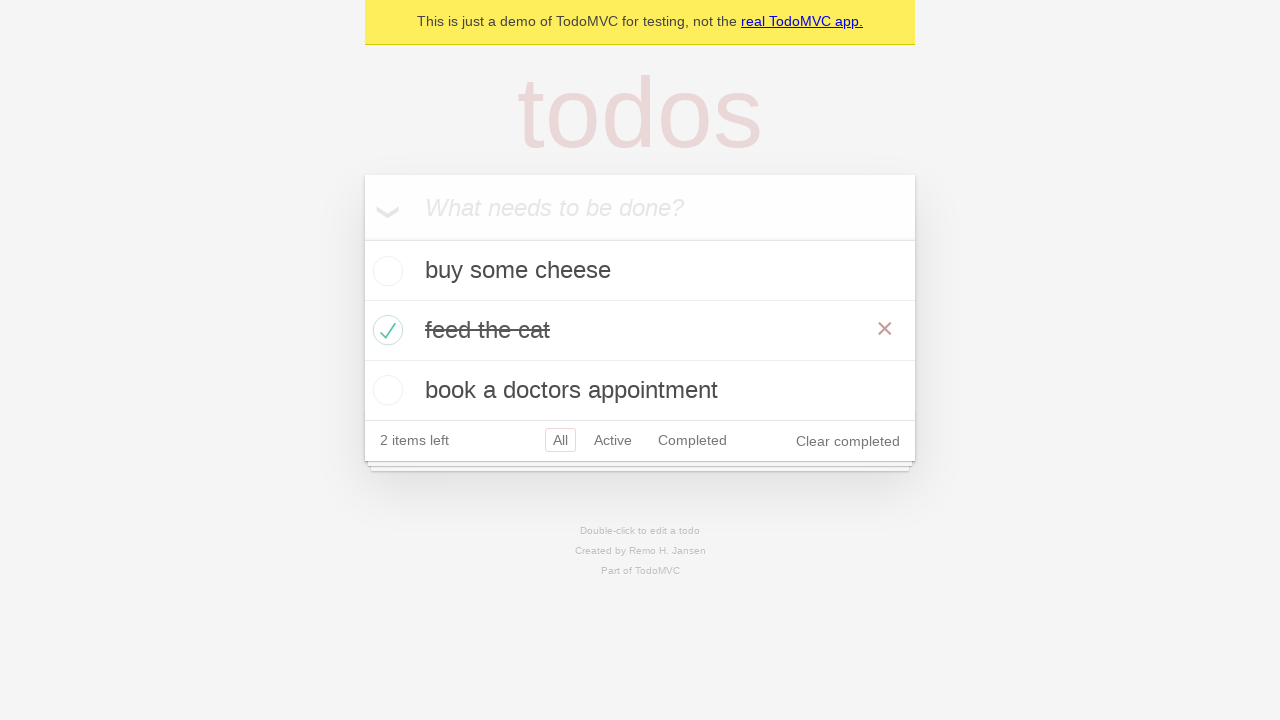

Clicked Active filter link to display only incomplete items at (613, 440) on internal:role=link[name="Active"i]
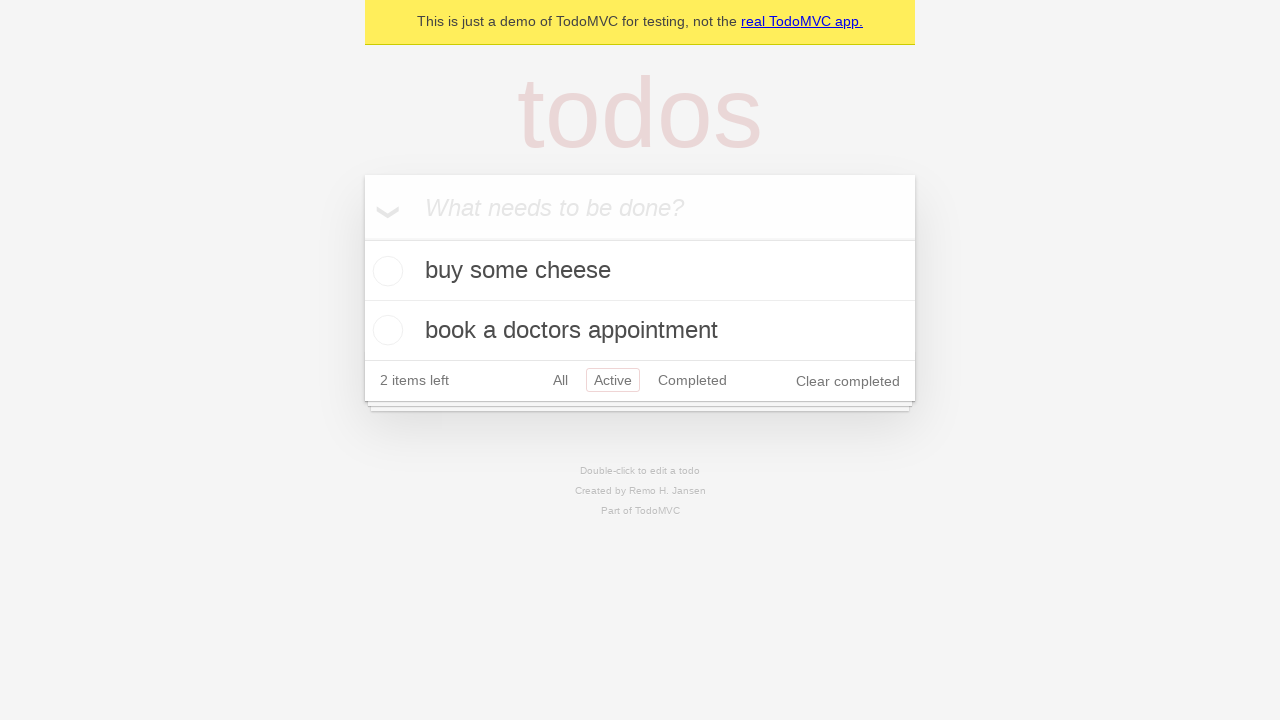

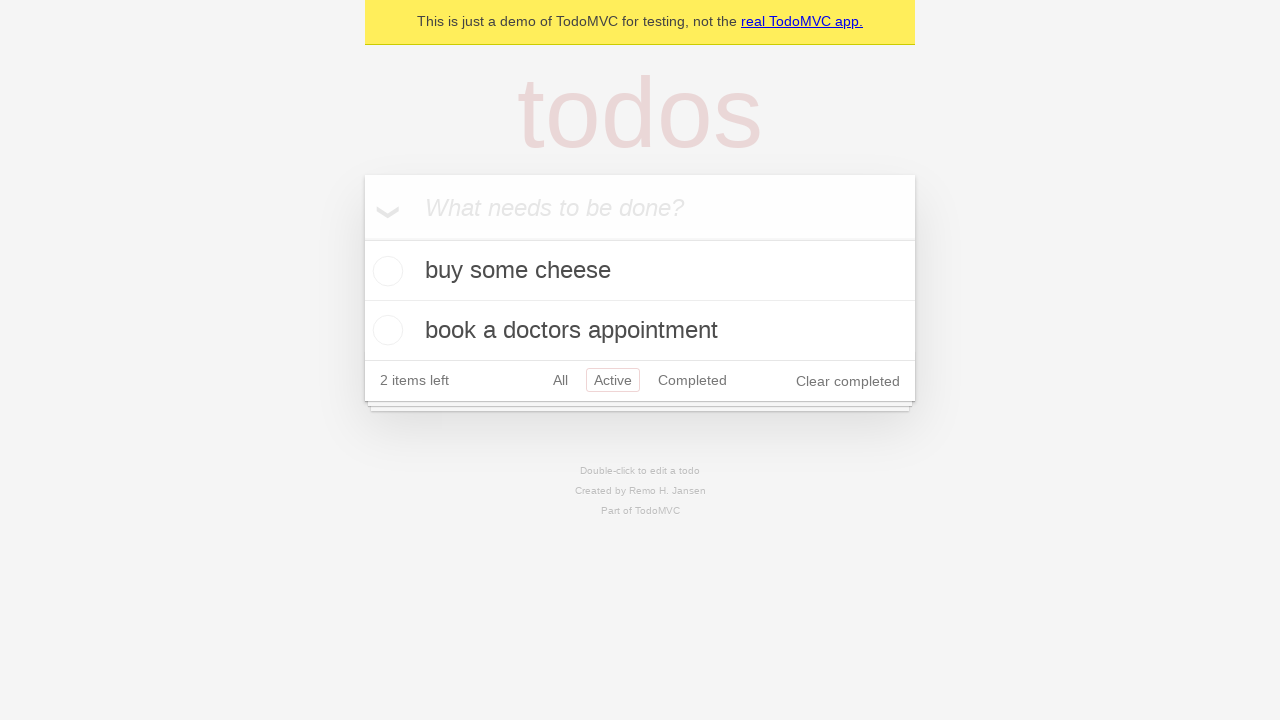